Tests Angular.js greeting functionality by entering a name in the input field and verifying the greeting message updates accordingly

Starting URL: http://www.angularjs.org

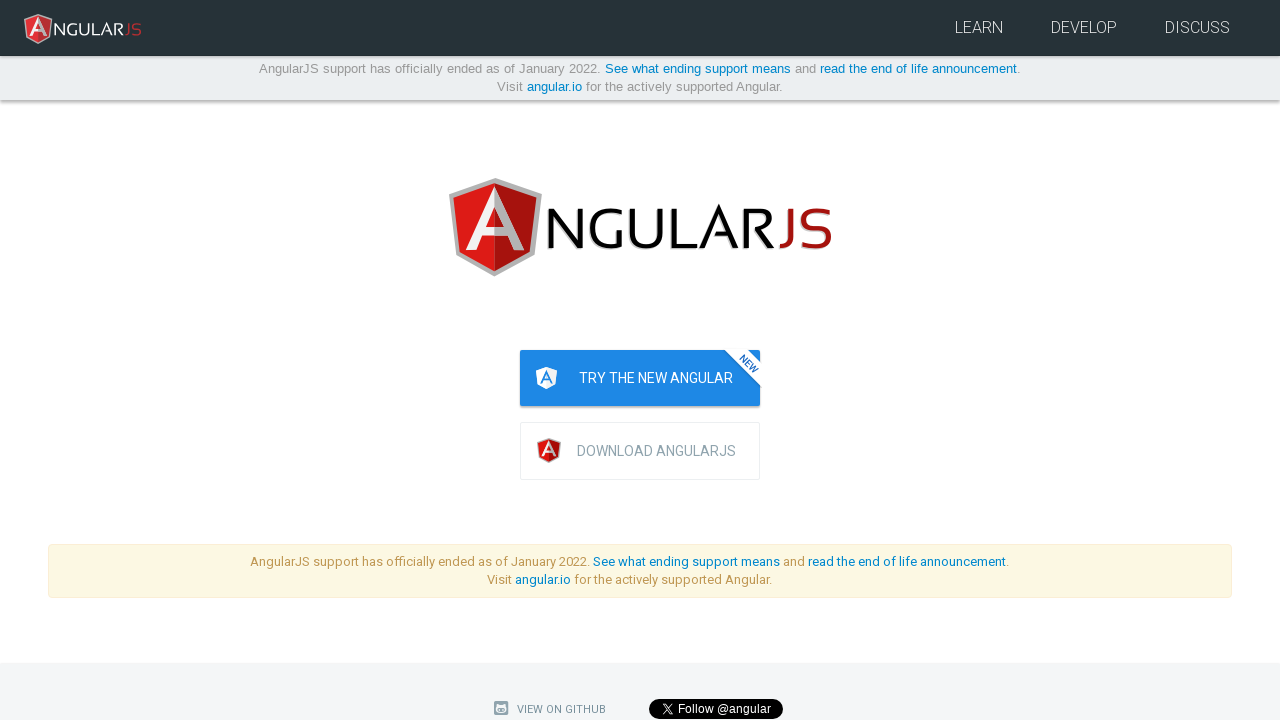

Navigated to AngularJS website
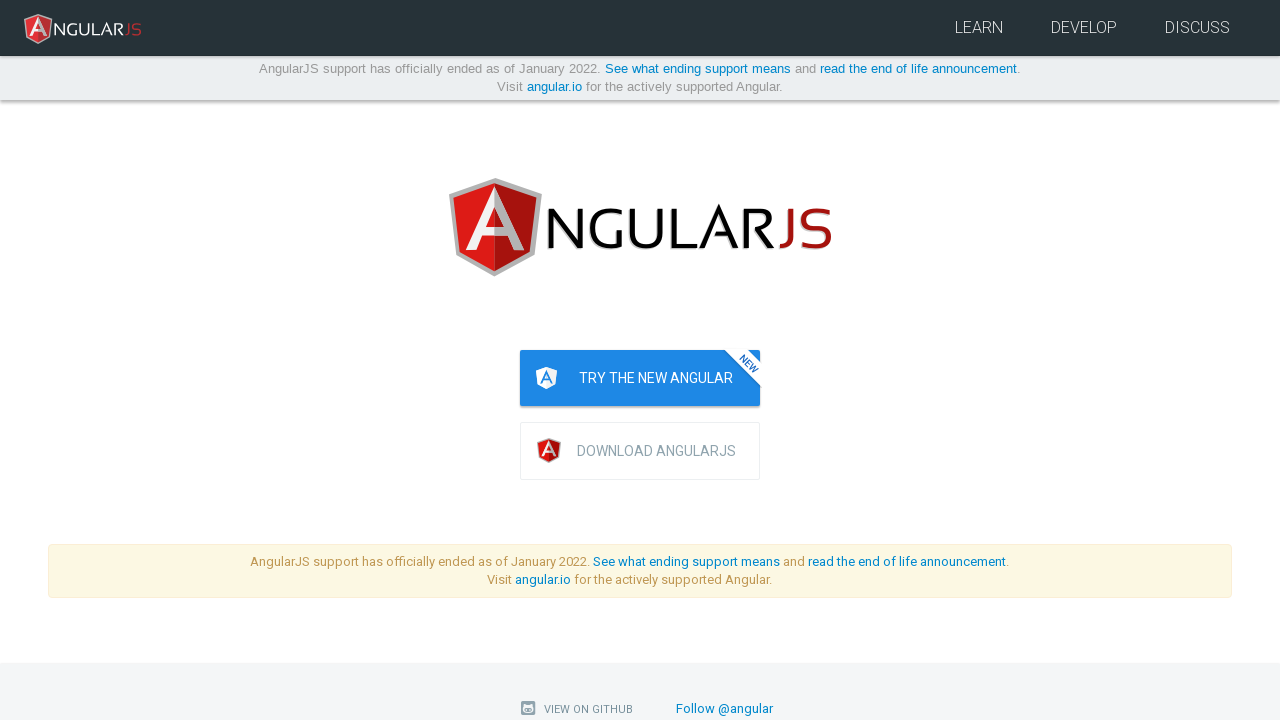

Filled name input field with 'Julie' on input[ng-model='yourName']
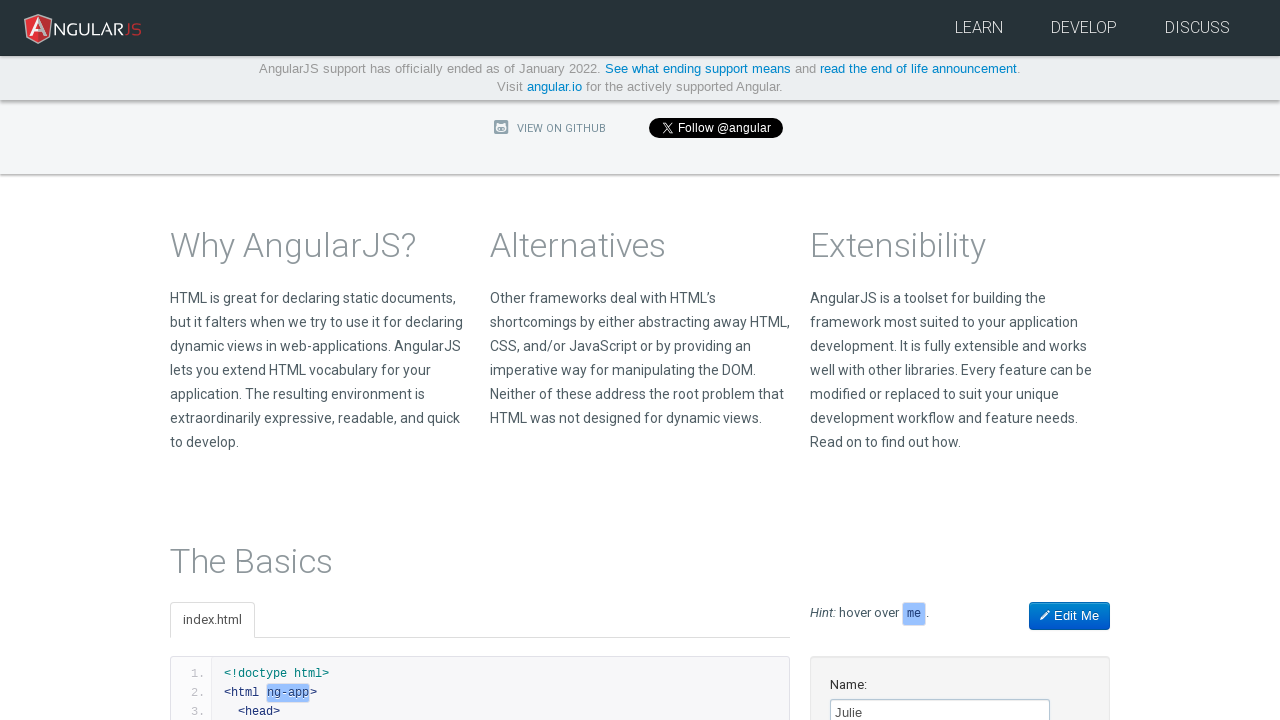

Verified greeting message 'Hello Julie!' is displayed
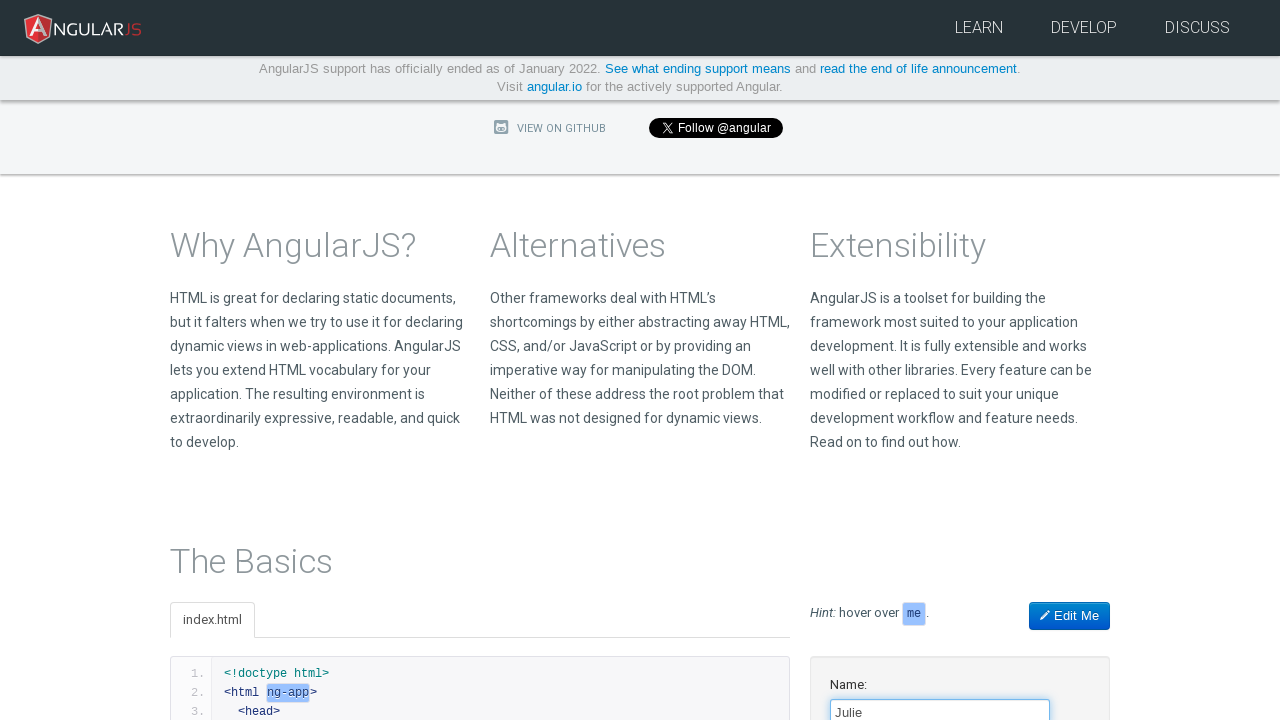

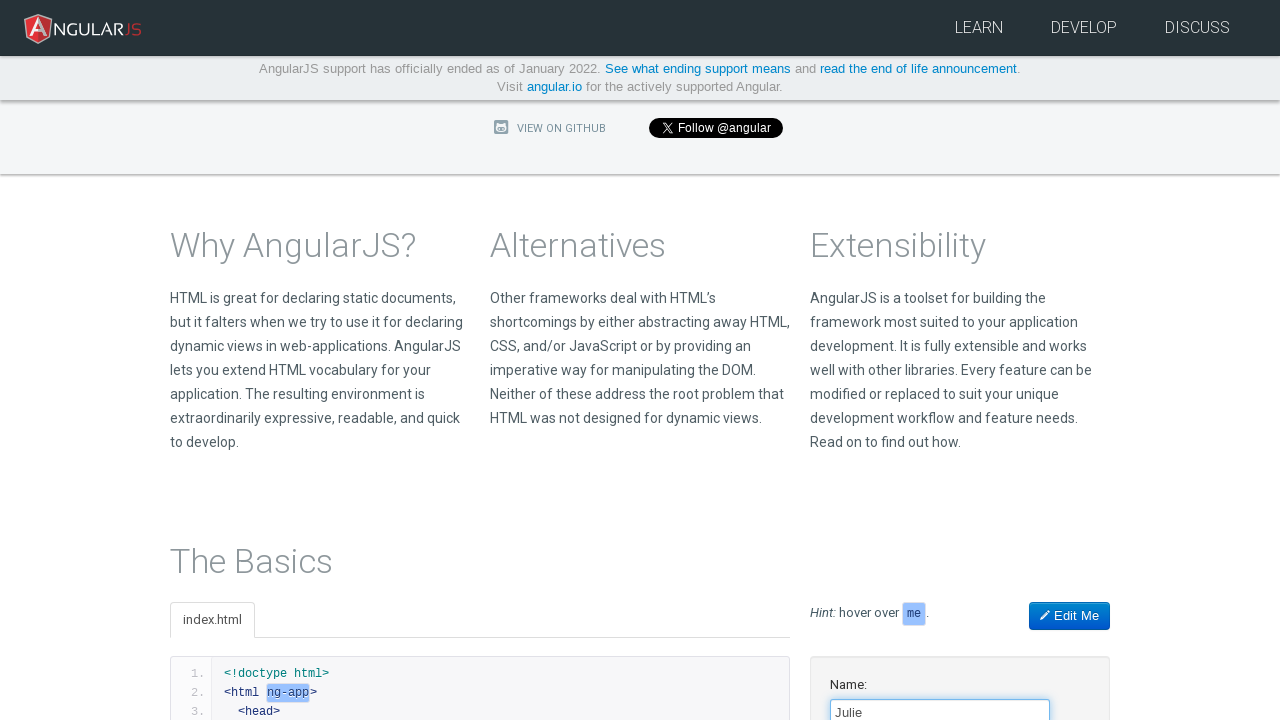